Navigates from Virat Kohli Foundation website to HRX brand website and clicks on a specific image element

Starting URL: https://viratkohli.foundation/

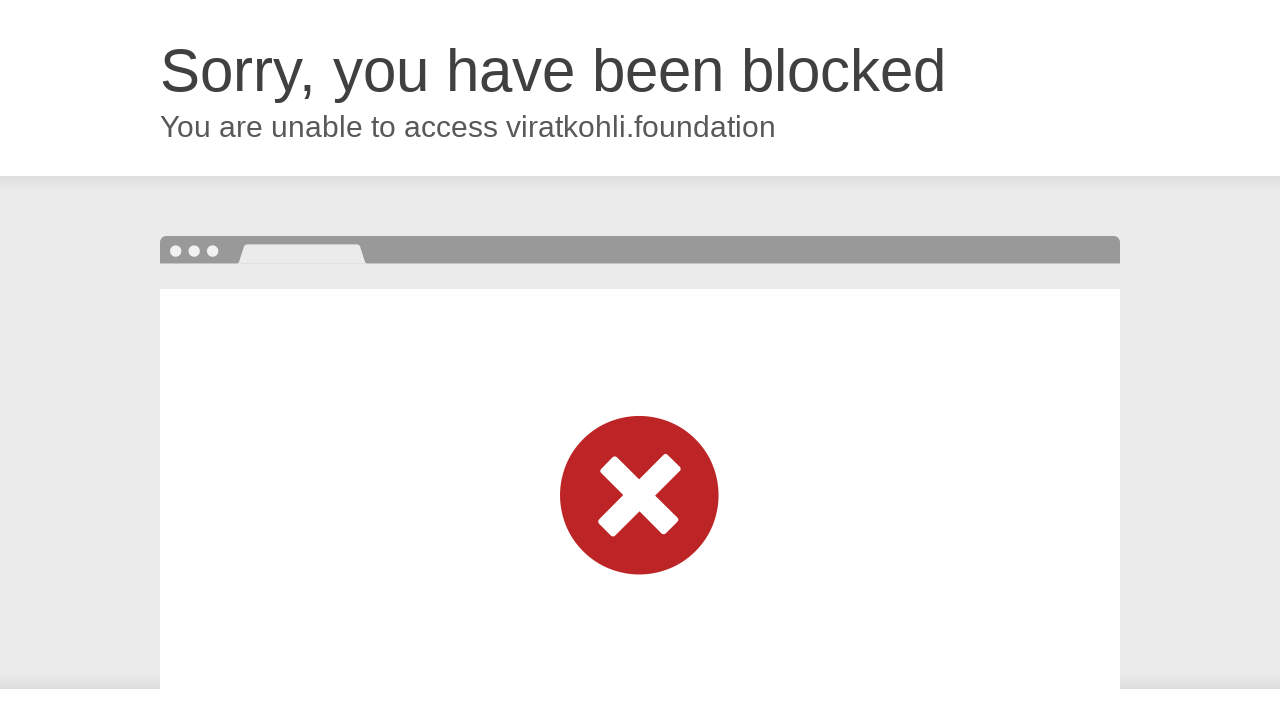

Navigated to HRX brand website from Virat Kohli Foundation
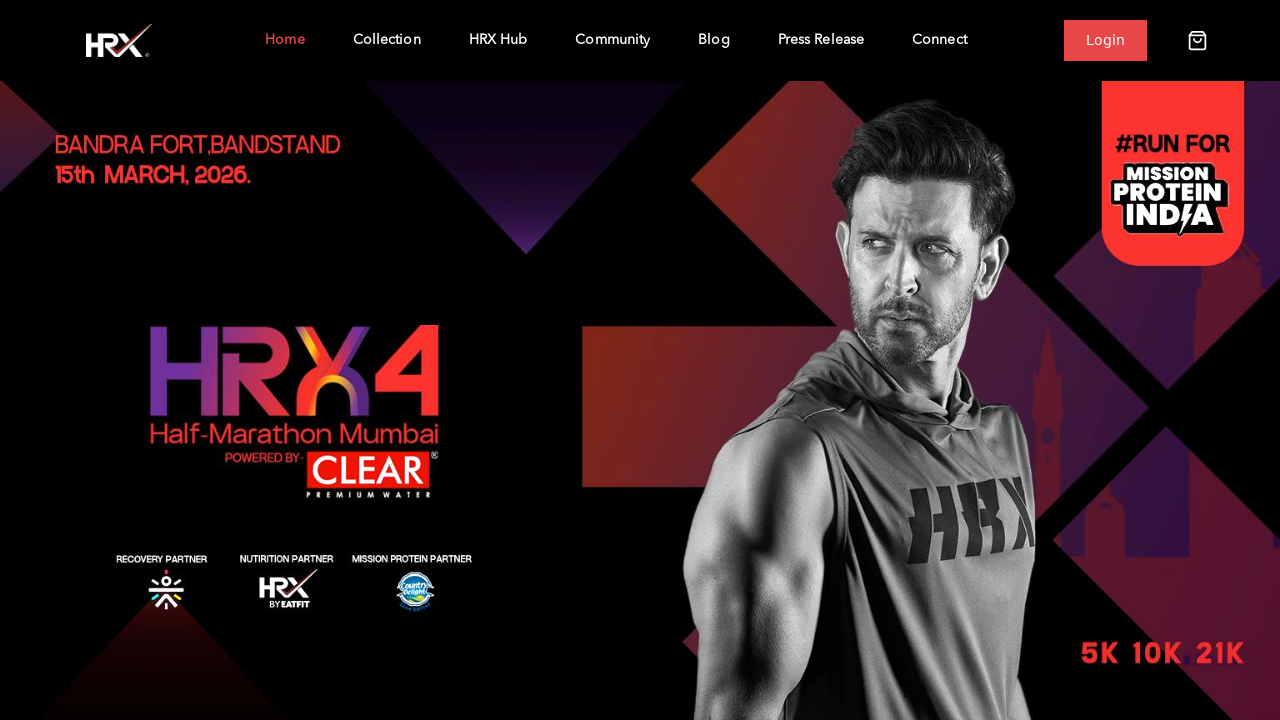

Clicked on specific image element with class m-auto.h-260px.object-cover.cursor-pointer.img-hover at (1075, 360) on img.m-auto.h-260px.object-cover.cursor-pointer.img-hover
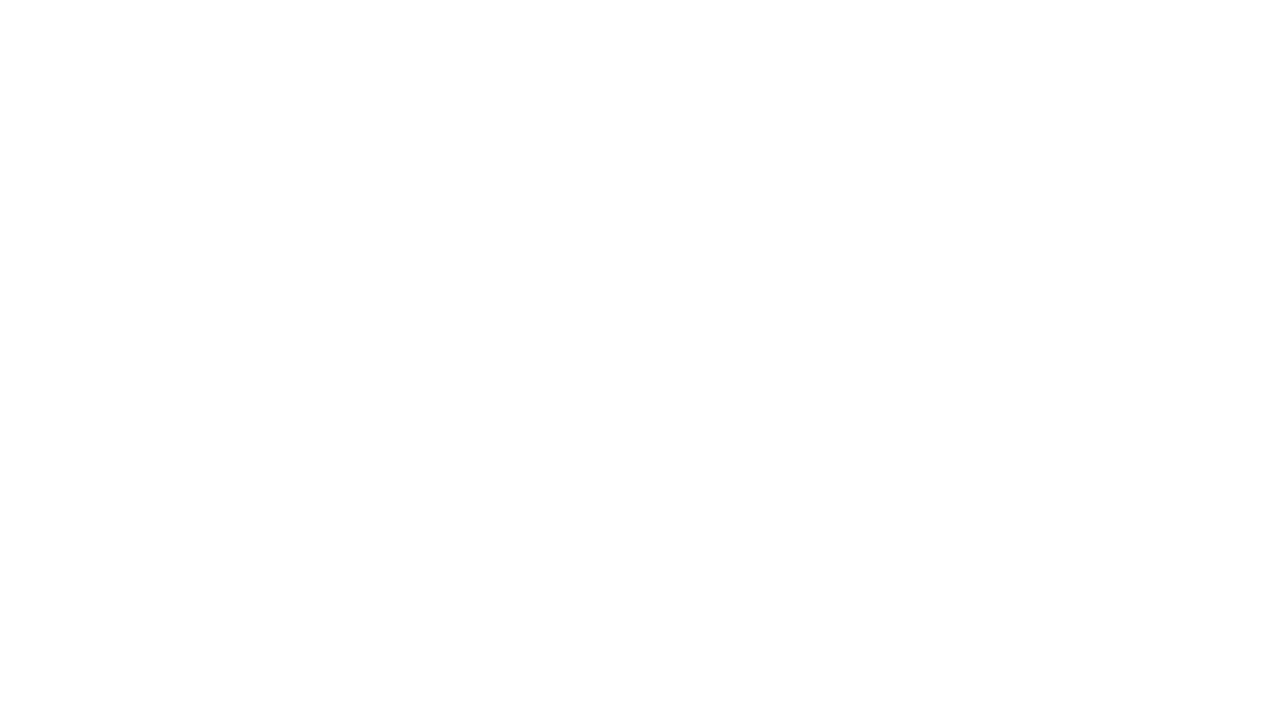

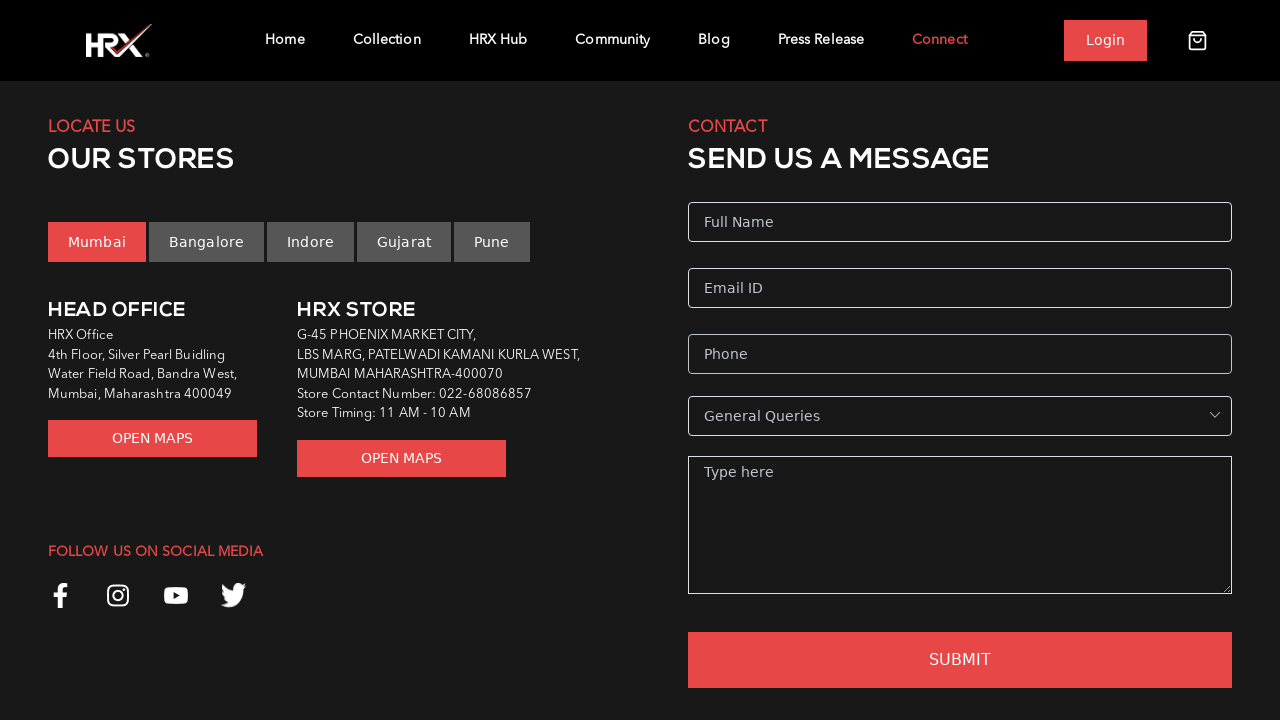